Tests auto-suggestion dropdown functionality by typing a partial text and selecting a matching option from the dropdown suggestions

Starting URL: https://rahulshettyacademy.com/dropdownsPractise/

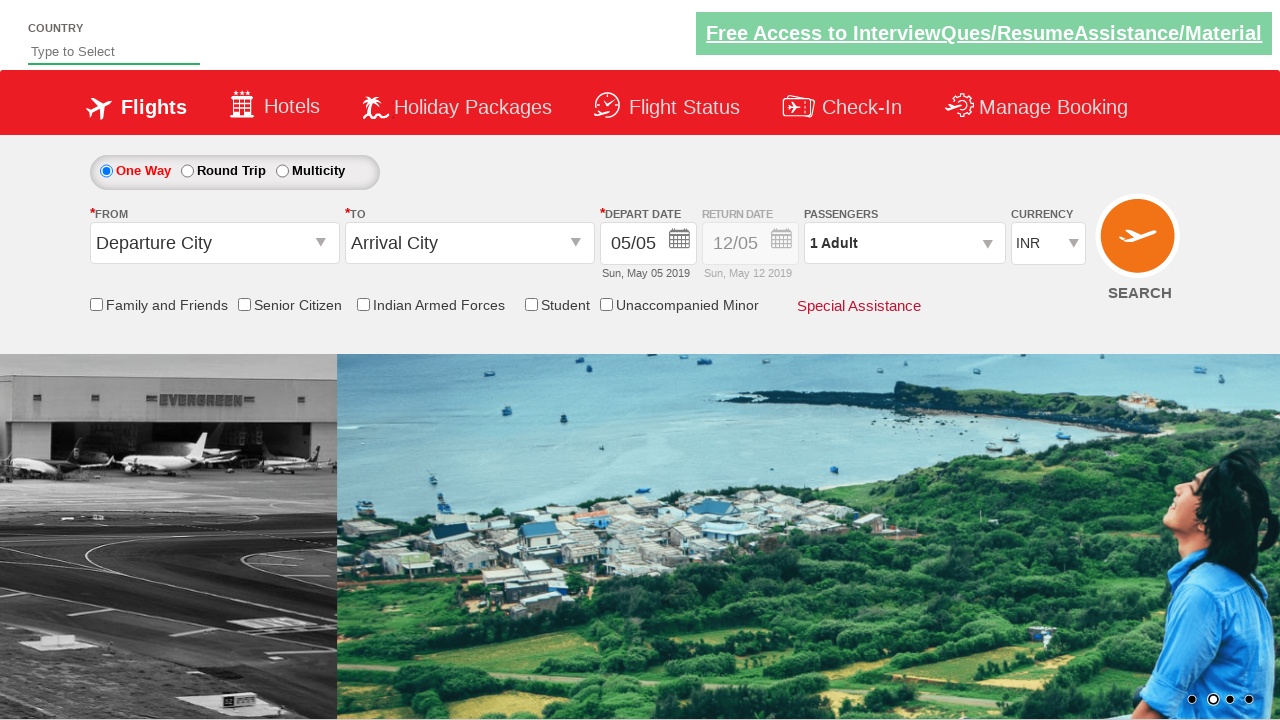

Typed 'ind' in auto-suggest field to trigger dropdown suggestions on #autosuggest
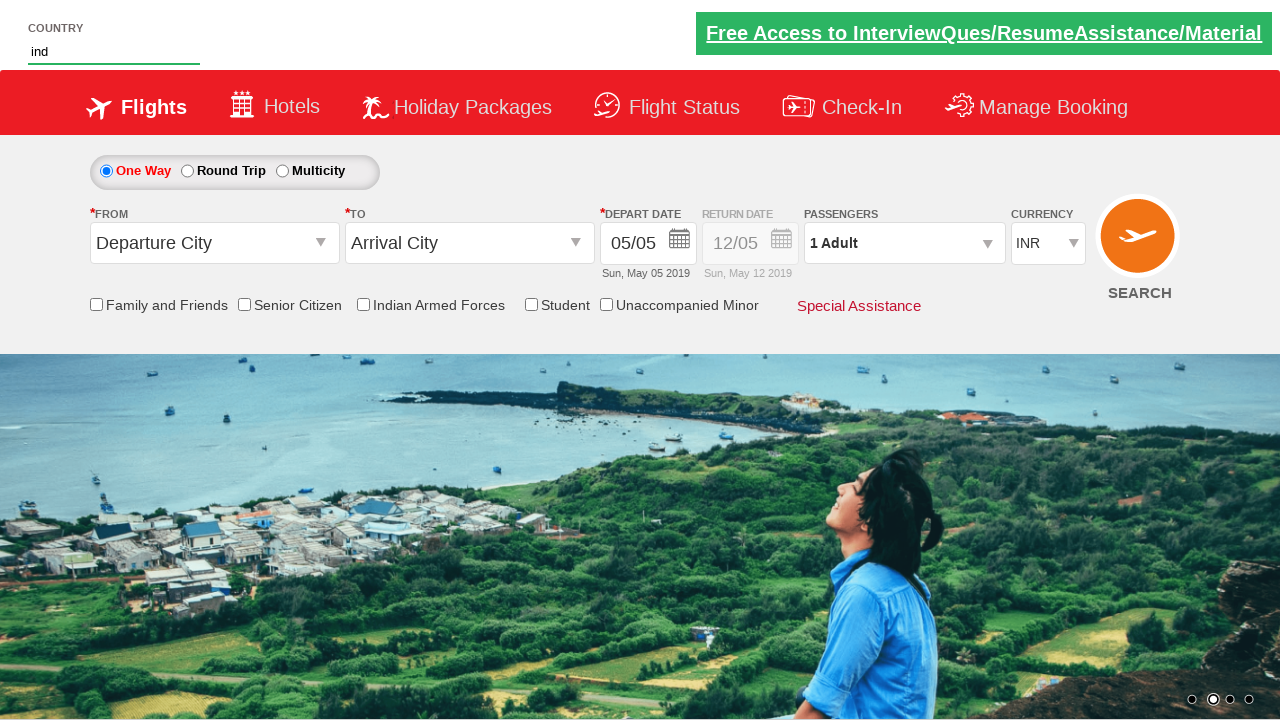

Auto-suggestion dropdown options loaded
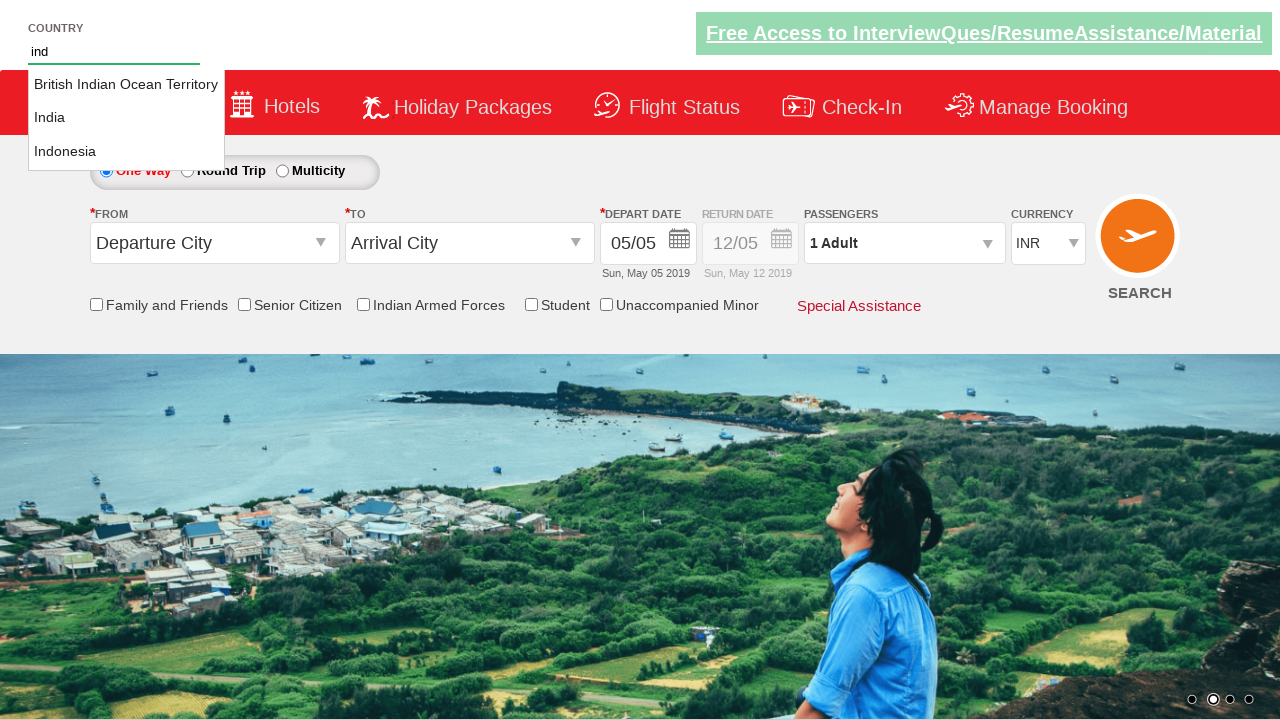

Selected 'India' from auto-suggestion dropdown options at (126, 118) on li.ui-menu-item a:text-is('India')
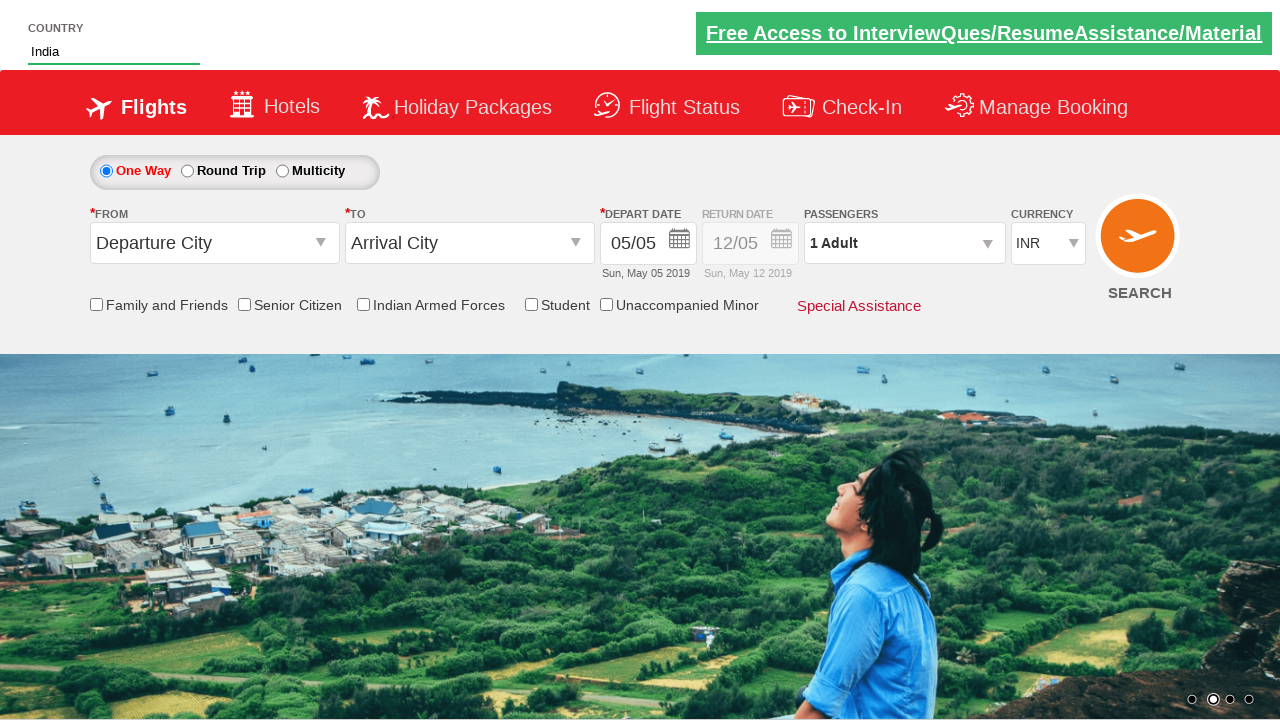

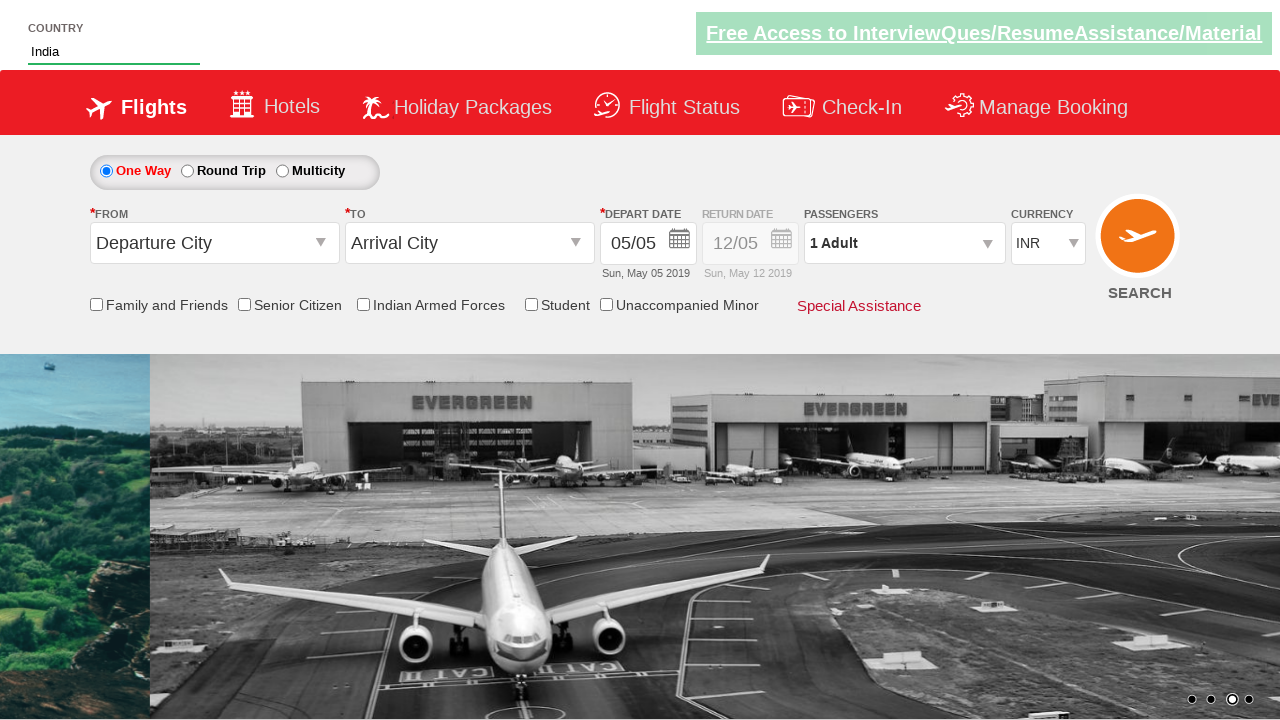